Tests interaction with a nested iframe by navigating through a parent frame to reach a child frame and filling an email input

Starting URL: https://letcode.in/frame

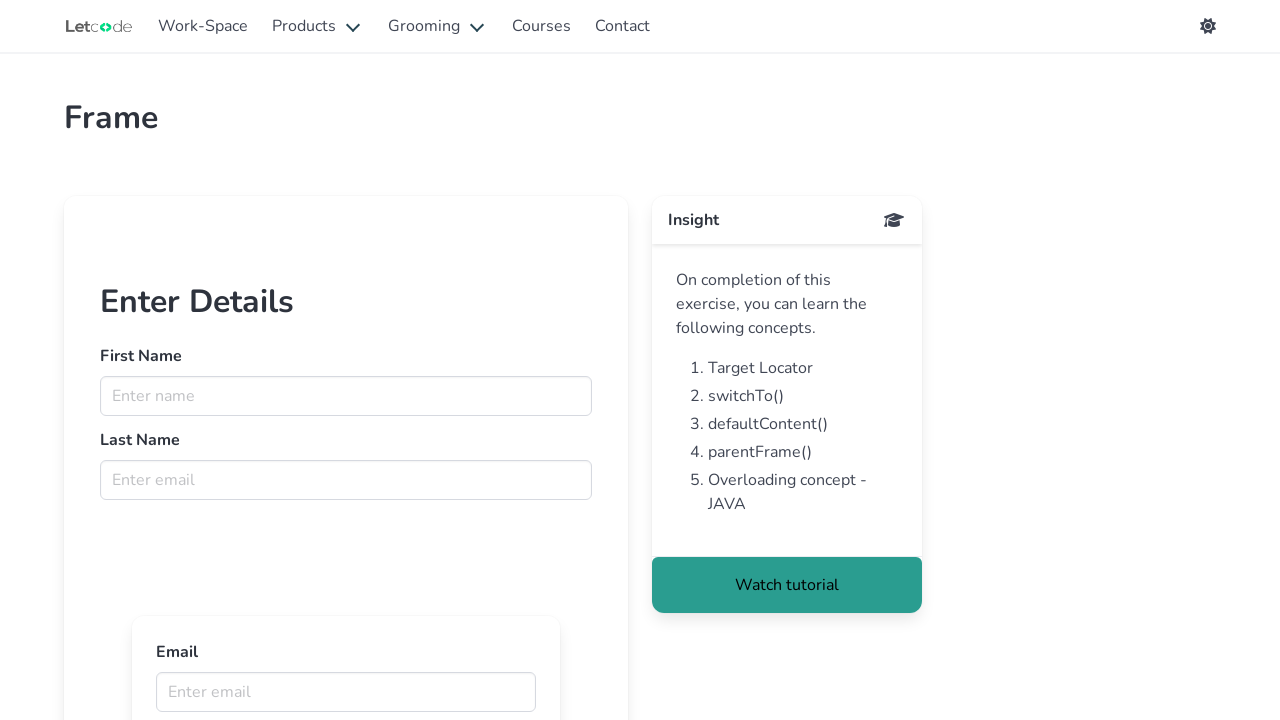

Navigated through parent frame to child frame and filled email input with 'test@gmail.com' on #firstFr >> internal:control=enter-frame >> app-frame-content iframe >> internal
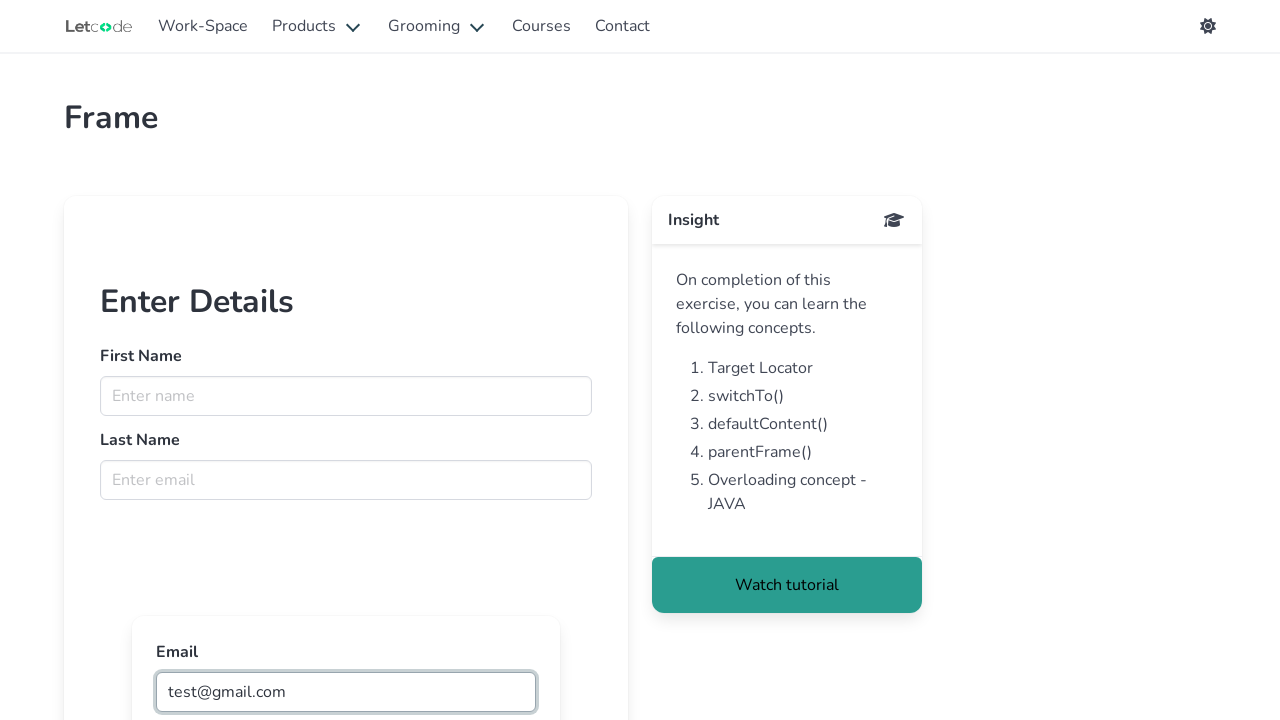

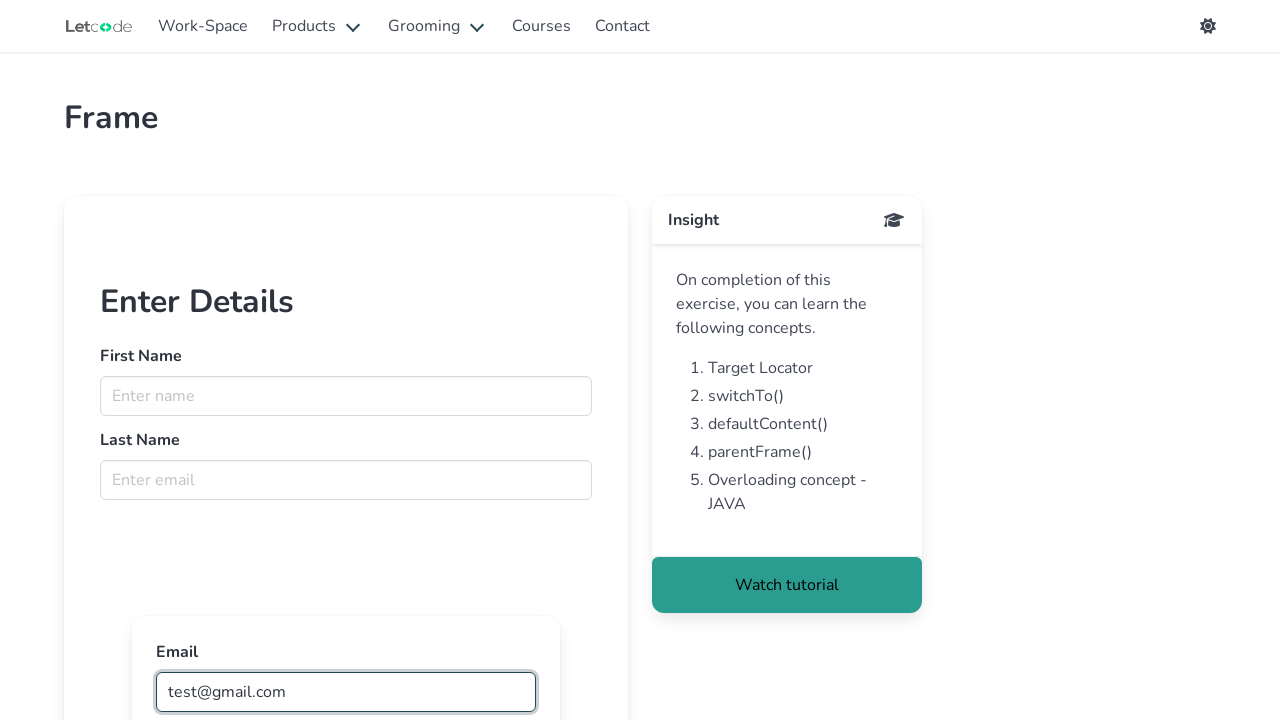